Tests checkbox selection and radio button functionality on a travel booking form, verifying that senior citizen discount checkbox can be toggled and that selecting round trip enables the return date field

Starting URL: https://rahulshettyacademy.com/dropdownsPractise/

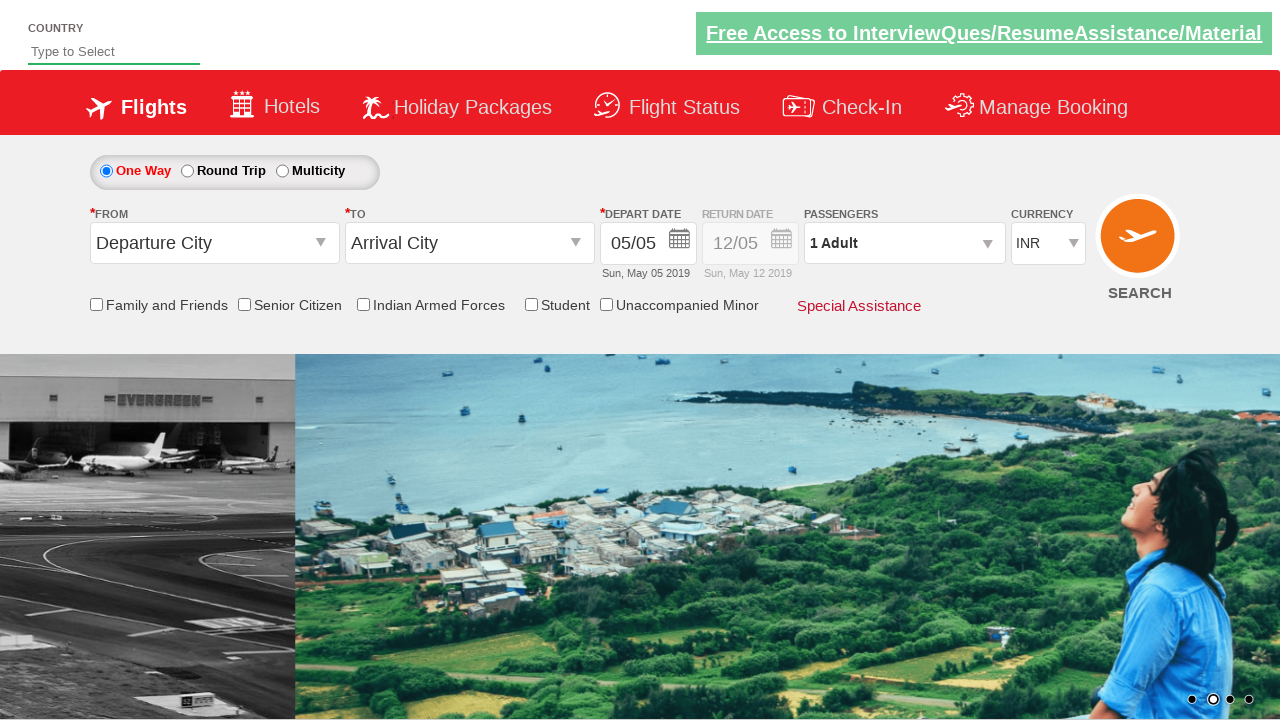

Verified senior citizen discount checkbox is initially unchecked
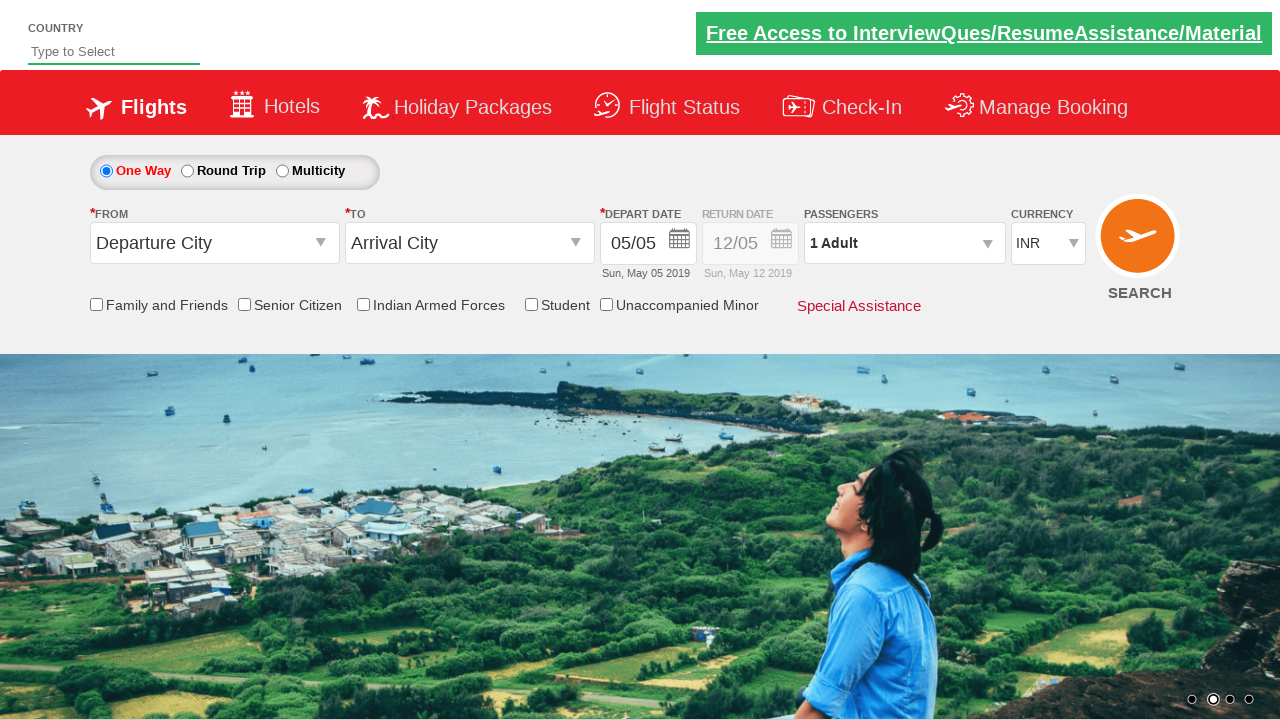

Clicked senior citizen discount checkbox at (244, 304) on input[id*='SeniorCitizenDiscount']
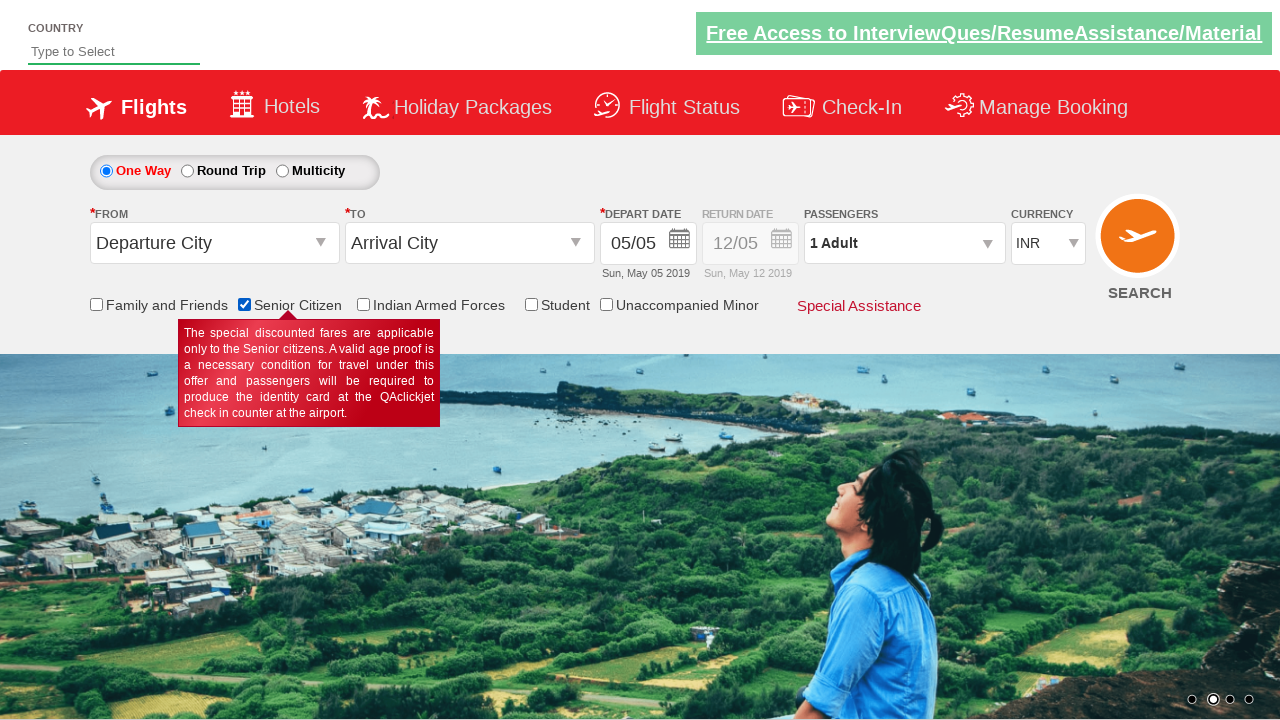

Verified senior citizen discount checkbox is now checked
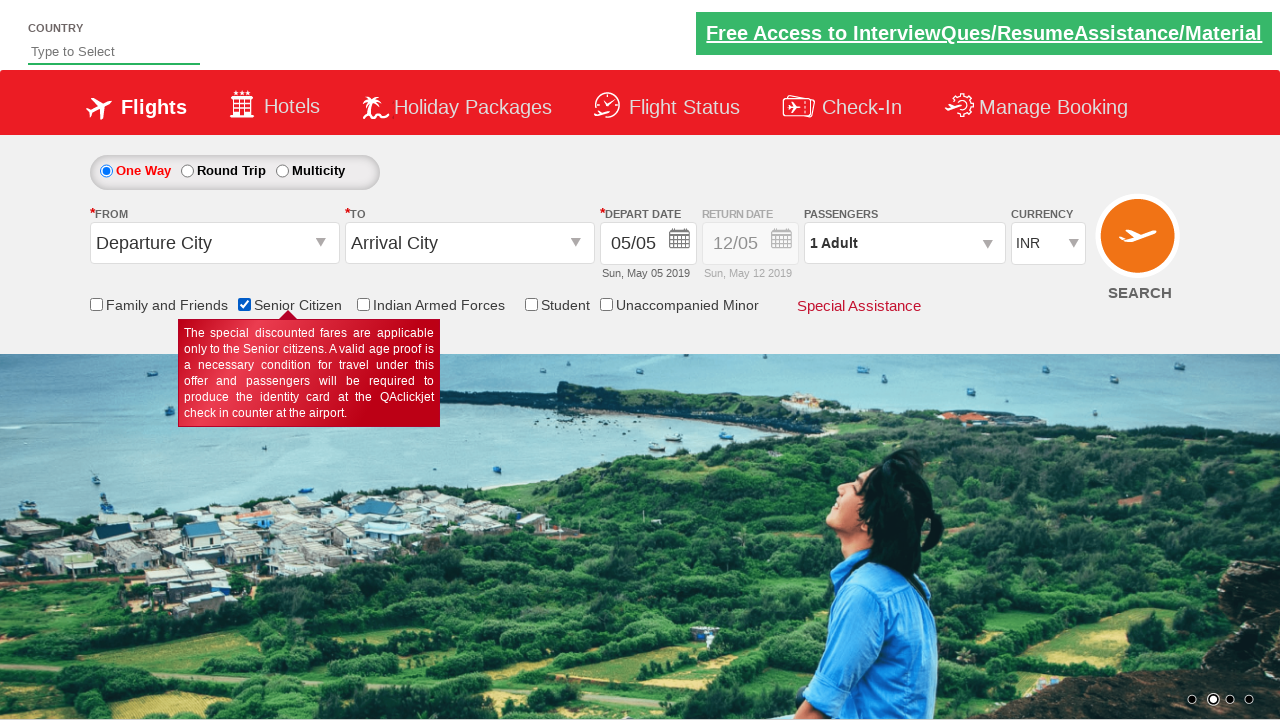

Retrieved initial style of return date div
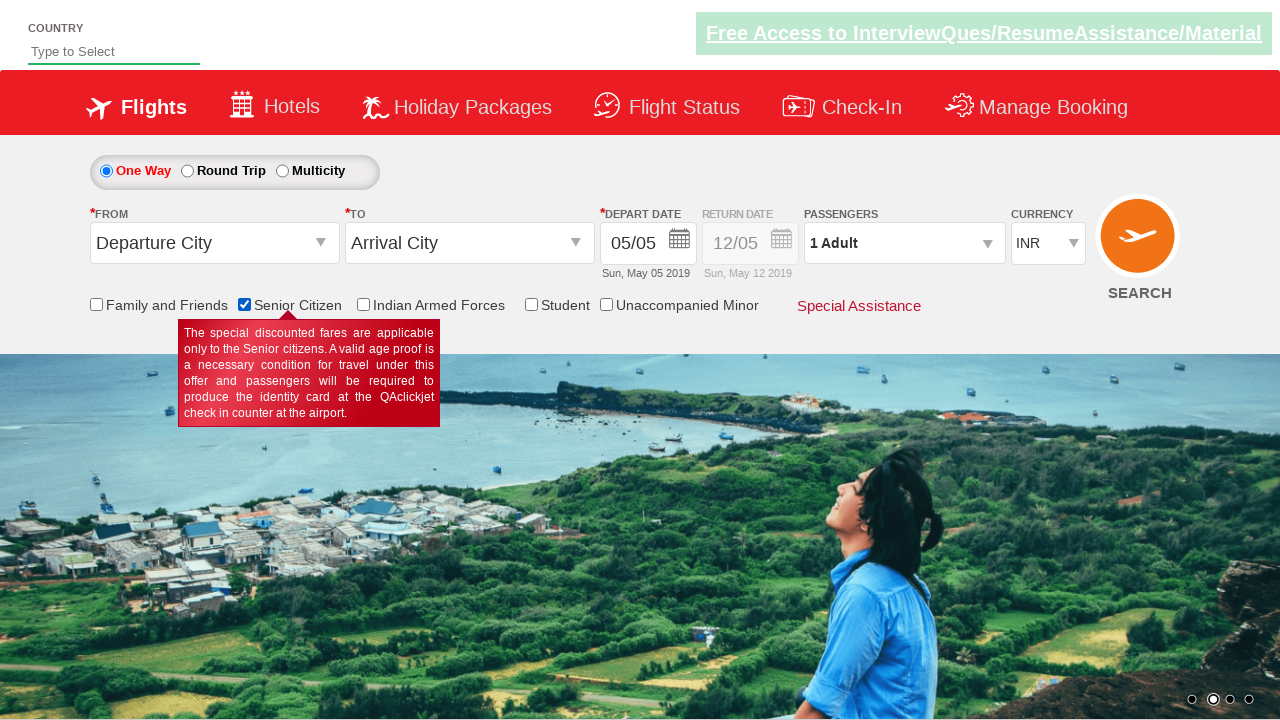

Clicked round trip radio button at (187, 171) on #ctl00_mainContent_rbtnl_Trip_1
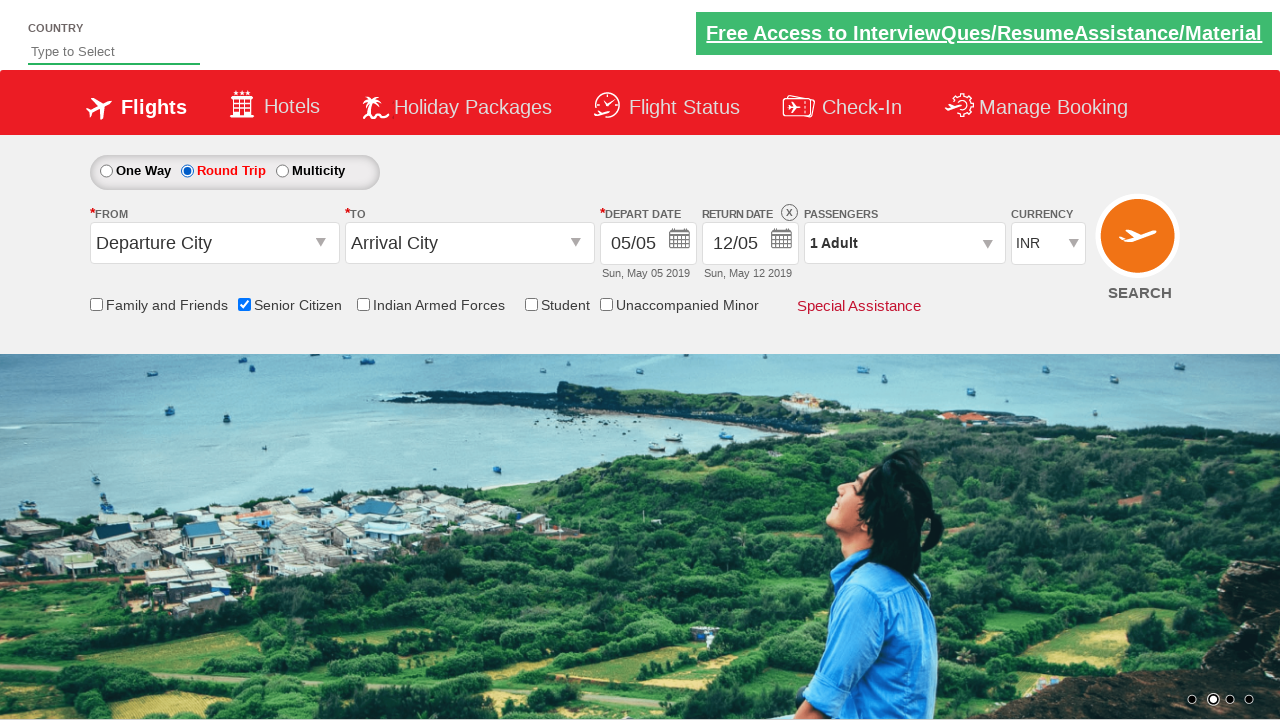

Retrieved updated style of return date div after selecting round trip
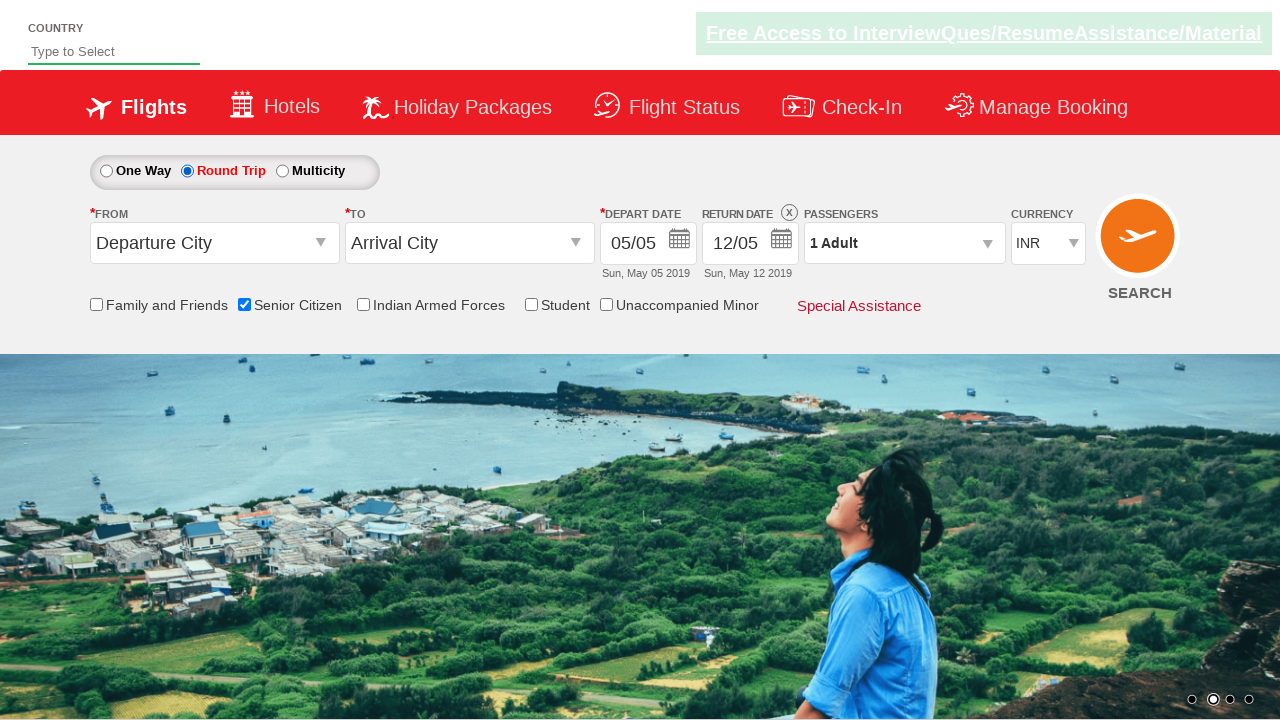

Verified return date field is enabled based on style change
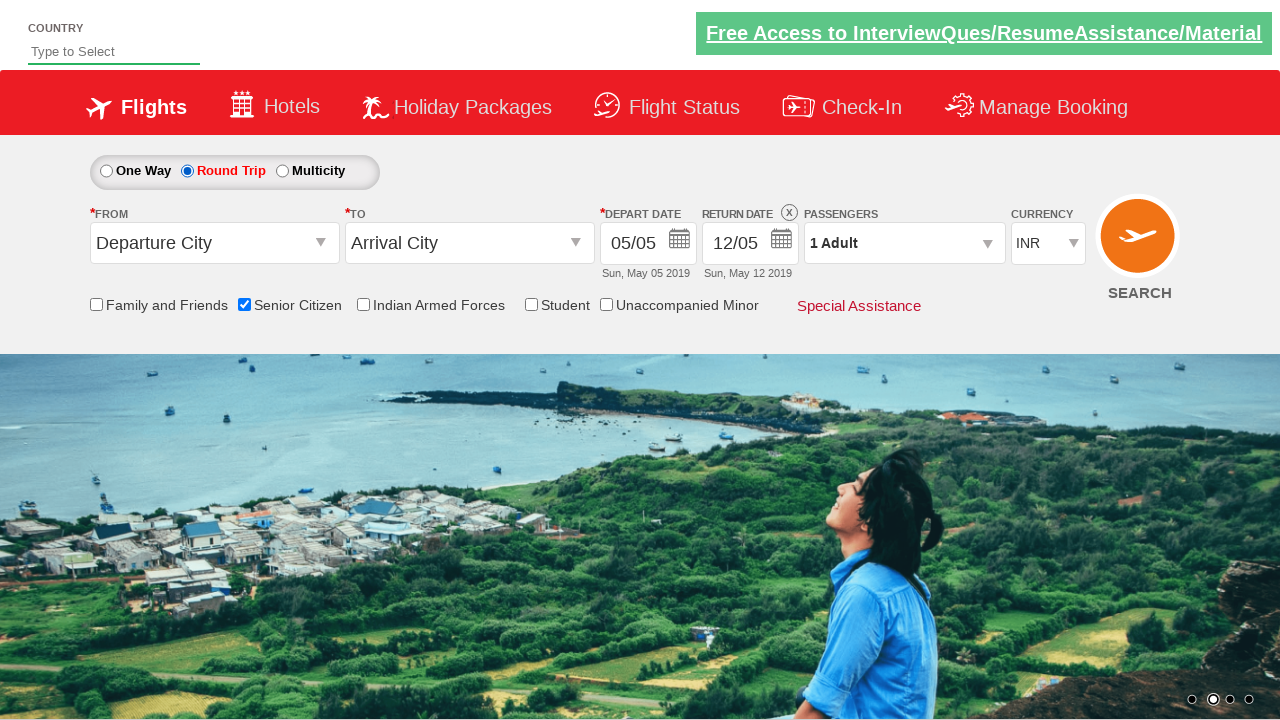

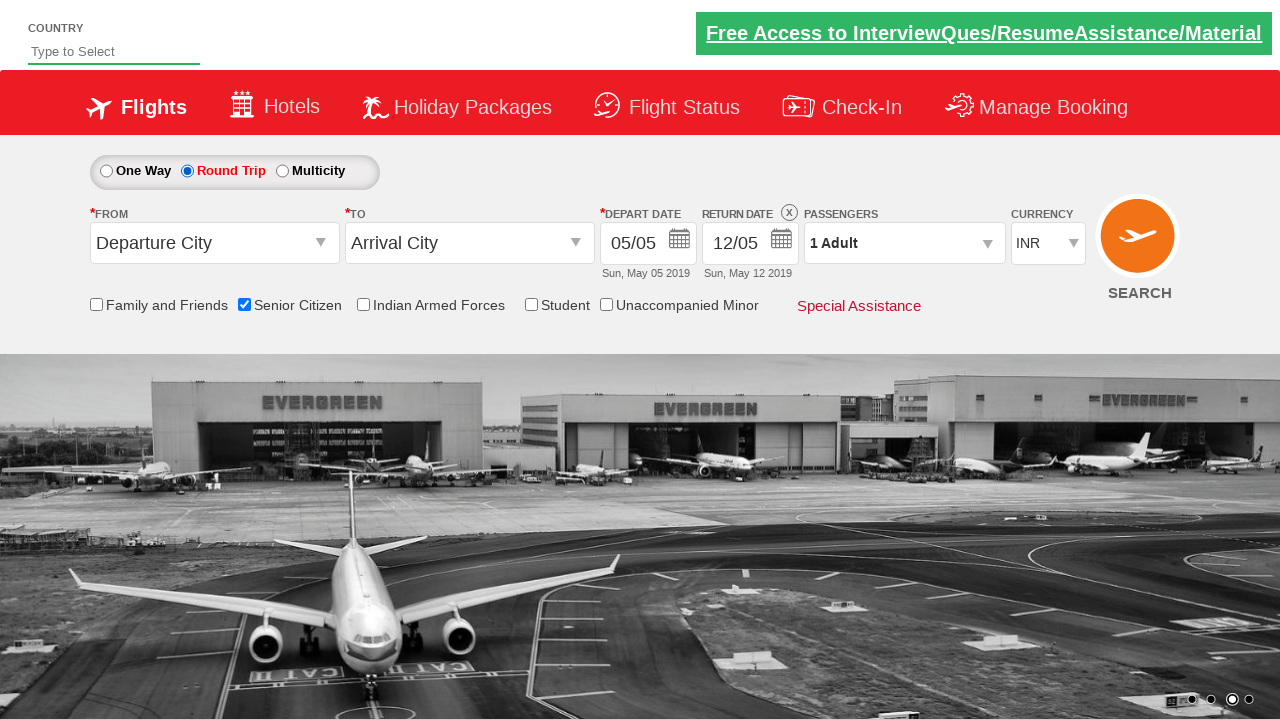